Tests right-click context menu by opening menu, hovering over quit option, clicking it, and accepting the alert.

Starting URL: http://swisnl.github.io/jQuery-contextMenu/demo.html

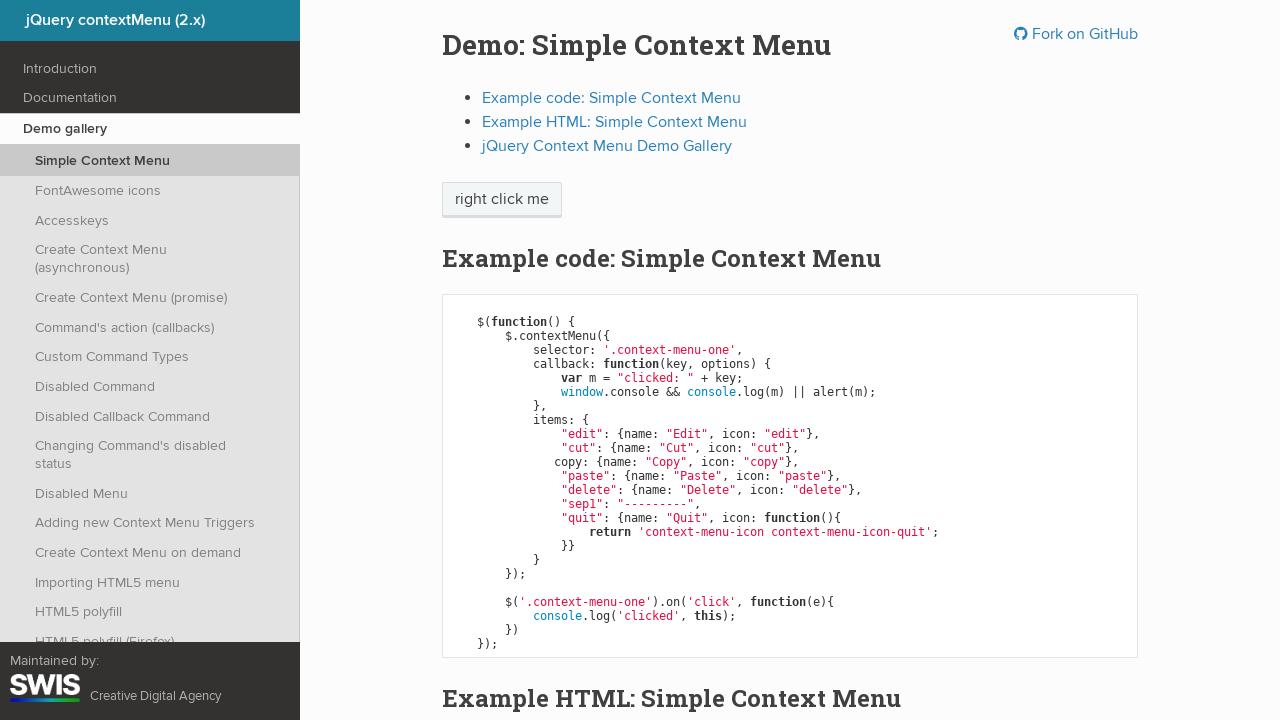

Right-clicked on context menu button to open menu at (502, 200) on span.context-menu-one
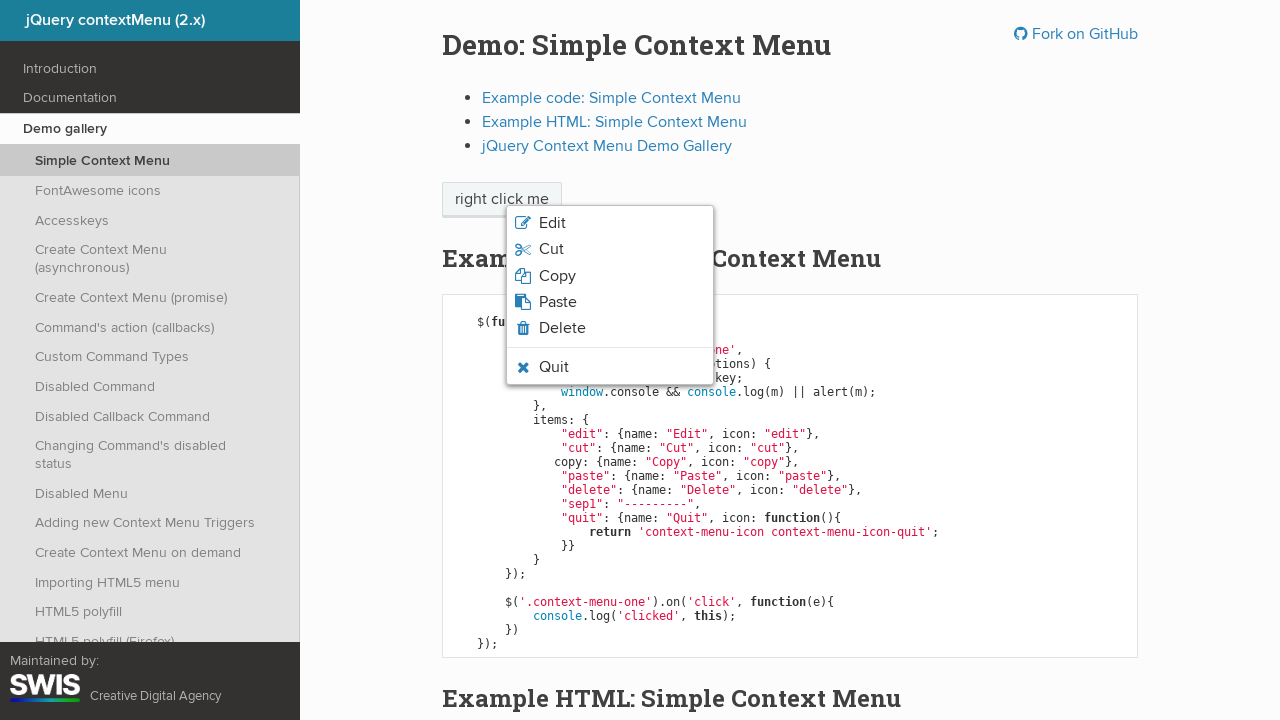

Quit menu item selector loaded
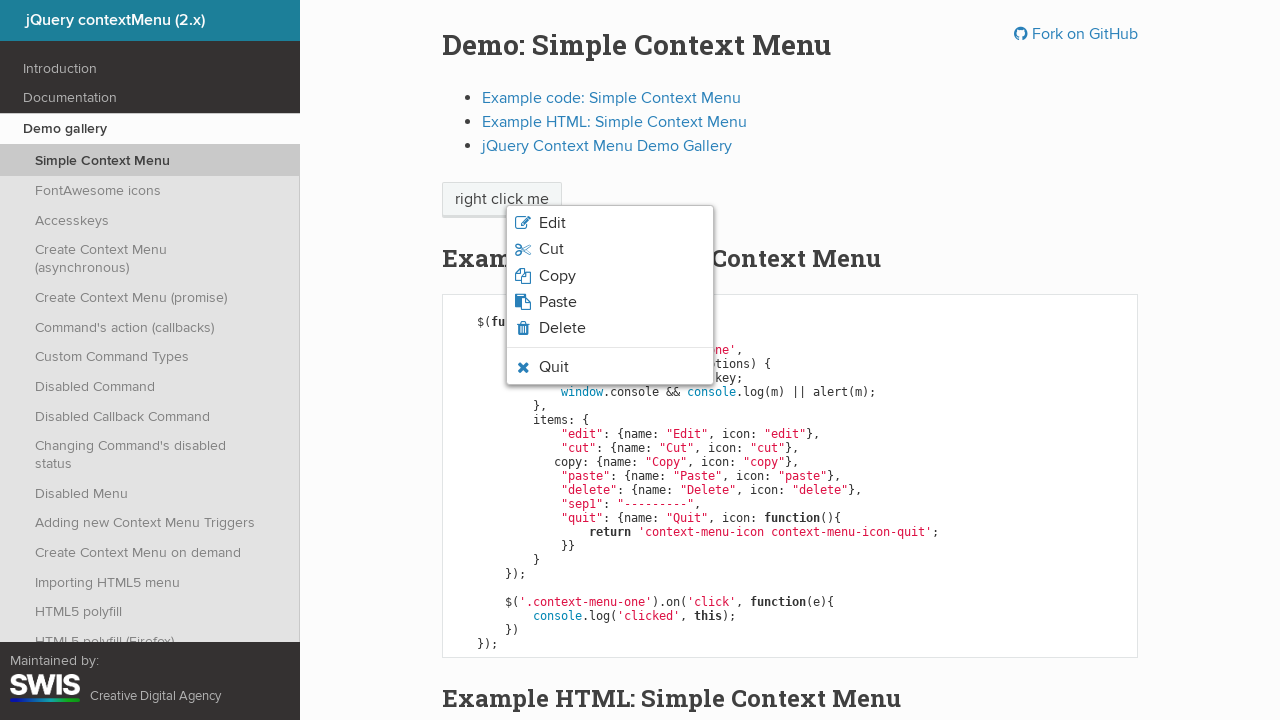

Verified quit menu item is visible
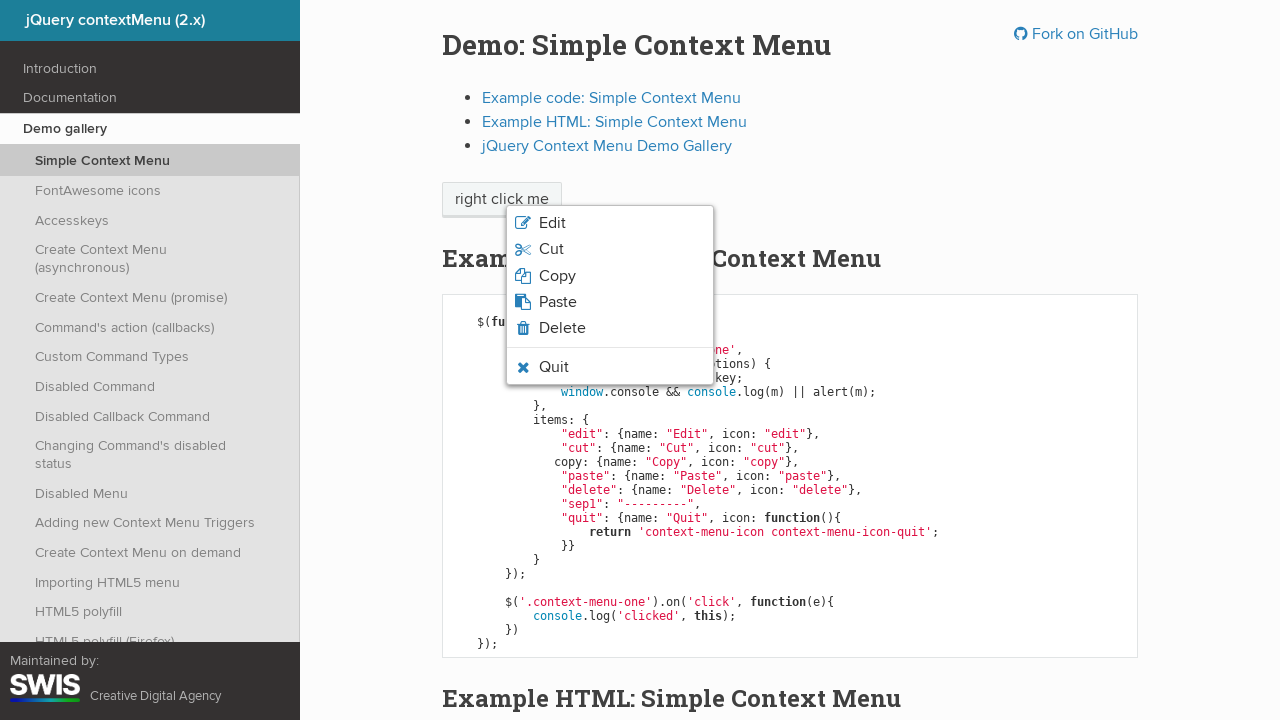

Hovered over quit menu option at (610, 367) on li.context-menu-icon-quit
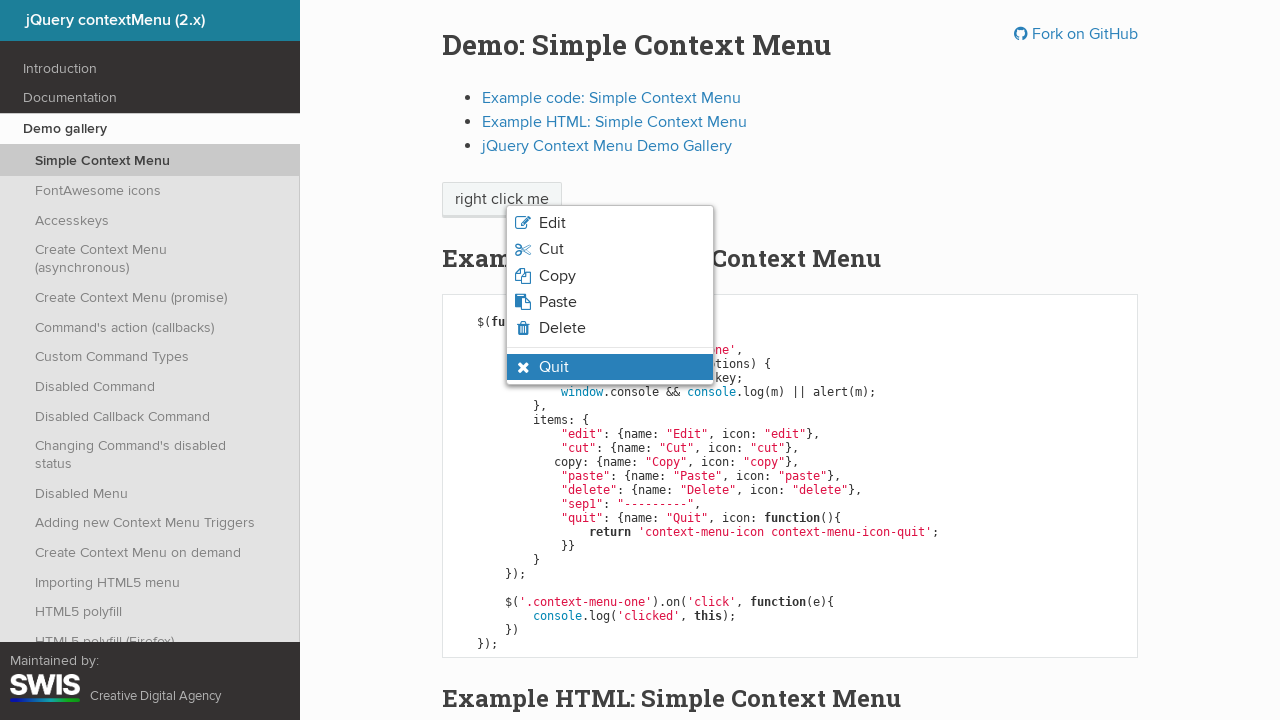

Quit menu item hover state applied
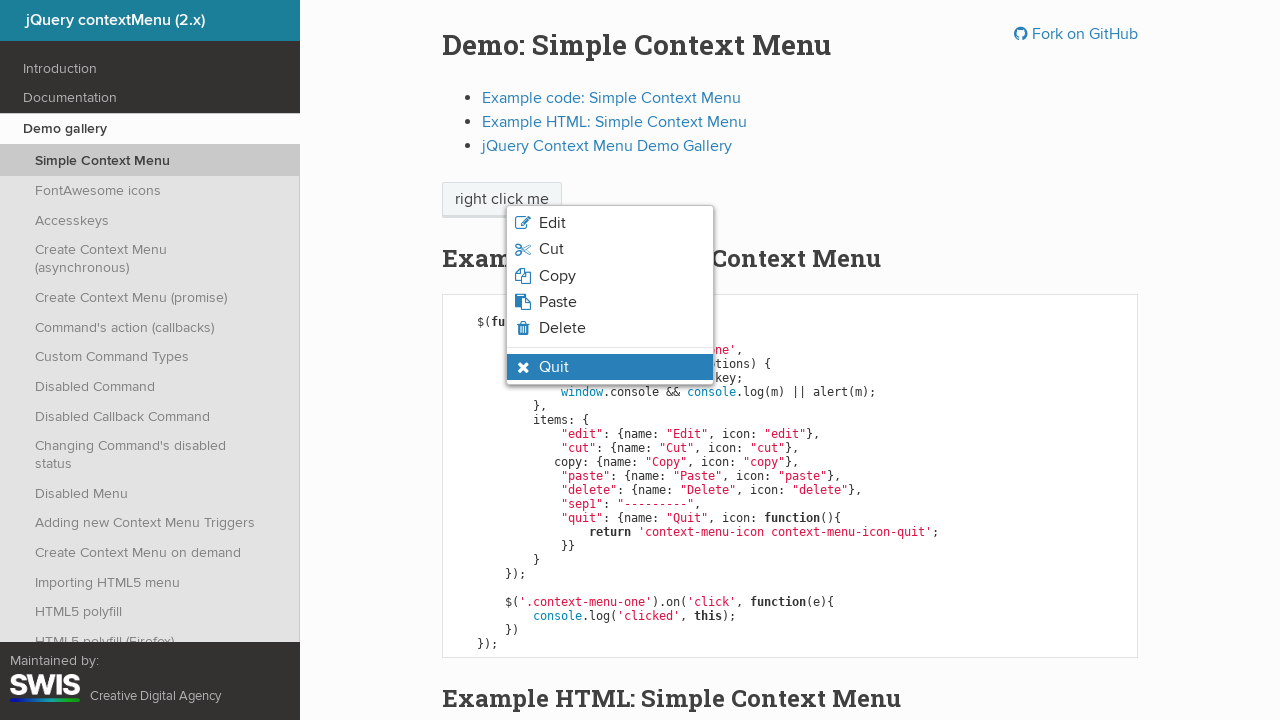

Clicked on quit menu option at (610, 367) on li.context-menu-icon-quit
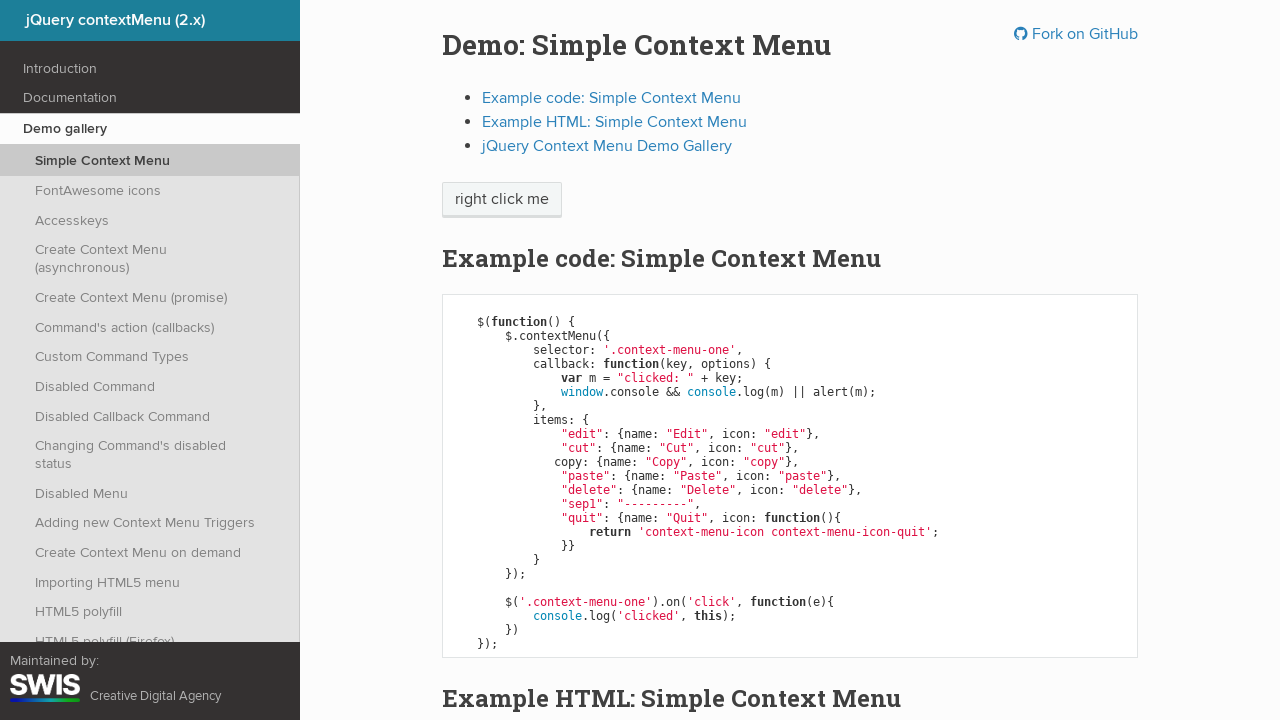

Accepted alert dialog
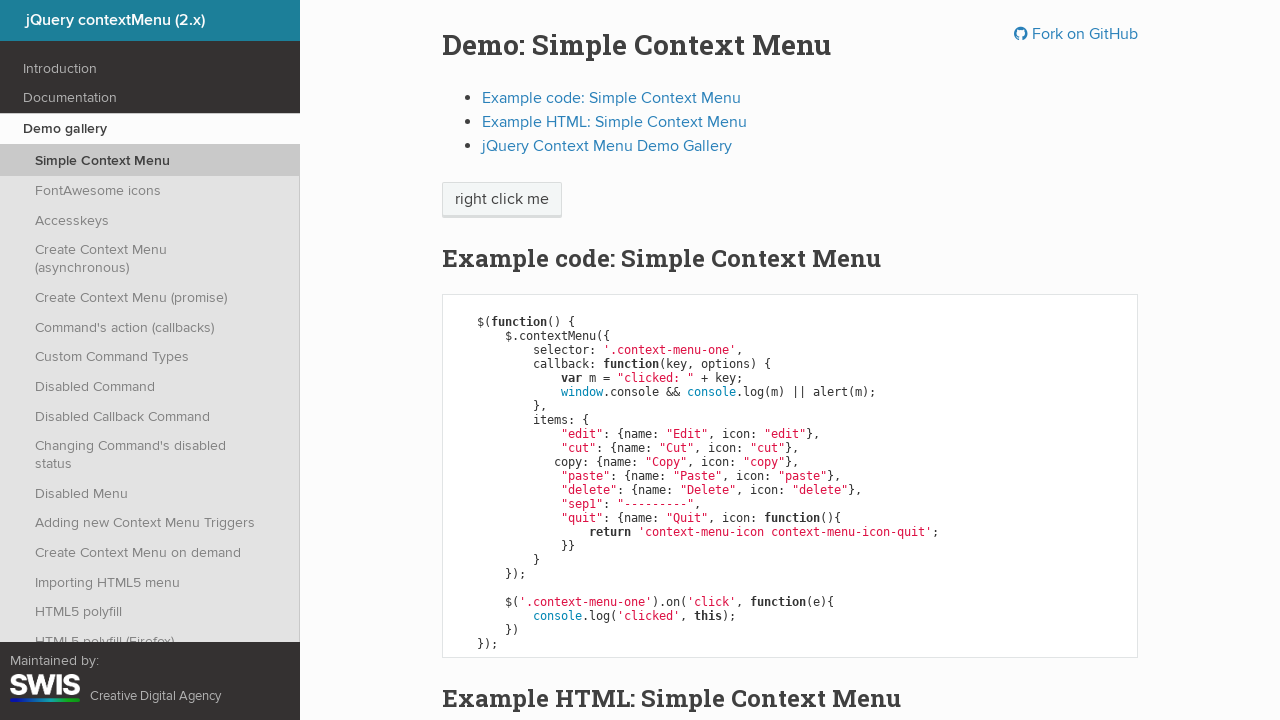

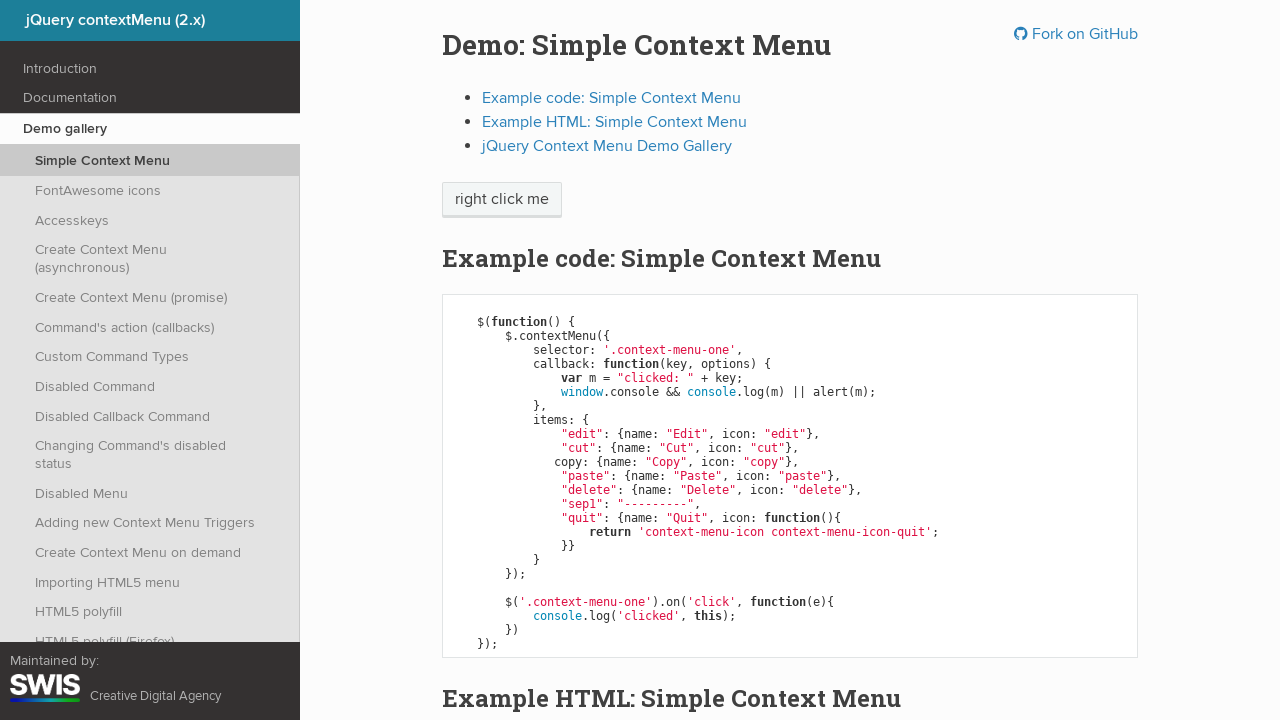